Tests an e-commerce shopping cart workflow by selecting categories, adding products to cart, adjusting quantities, and completing checkout

Starting URL: https://shopcart-challenge.4all.com/

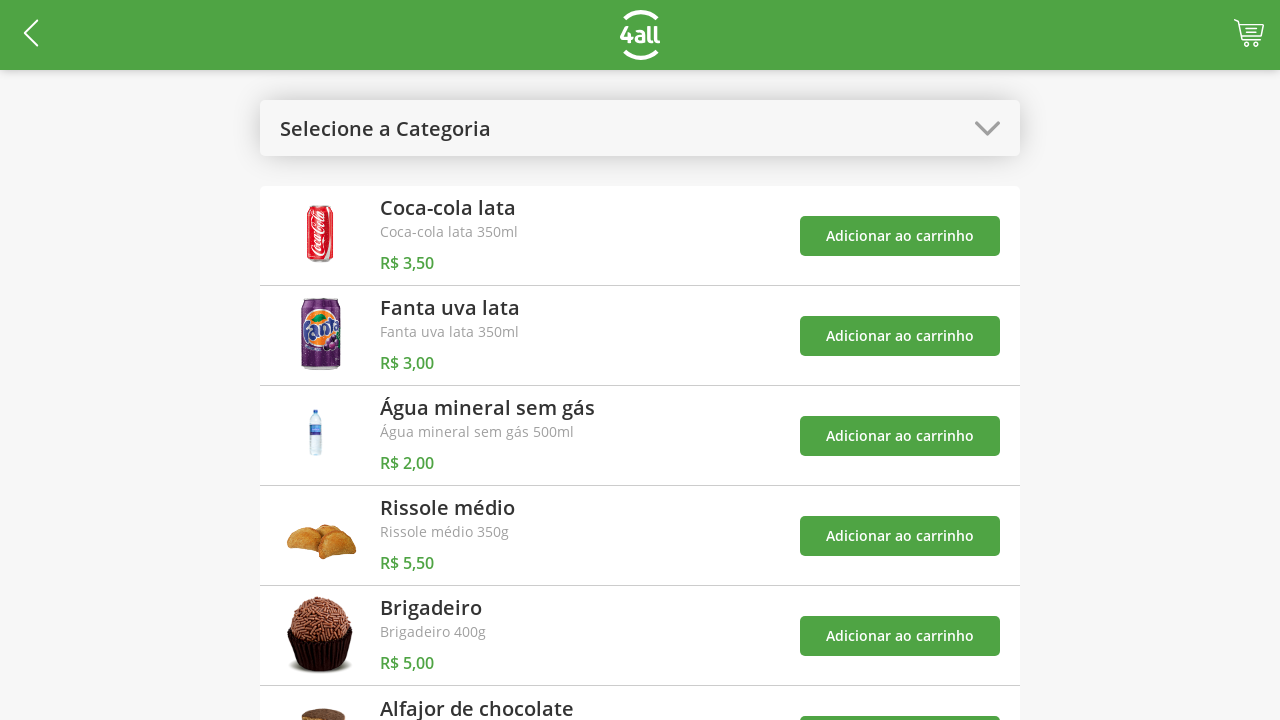

Opened categories menu at (640, 128) on #open-categories-btn
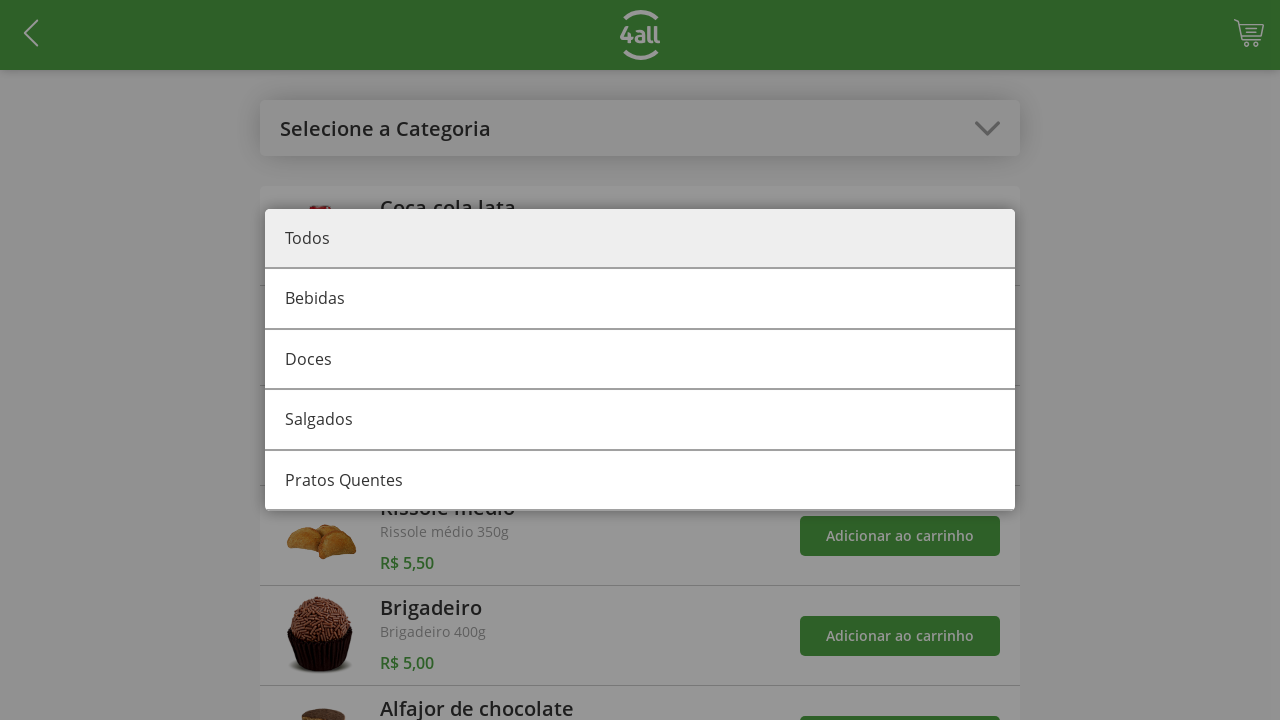

Selected first category at (640, 300) on #category-0
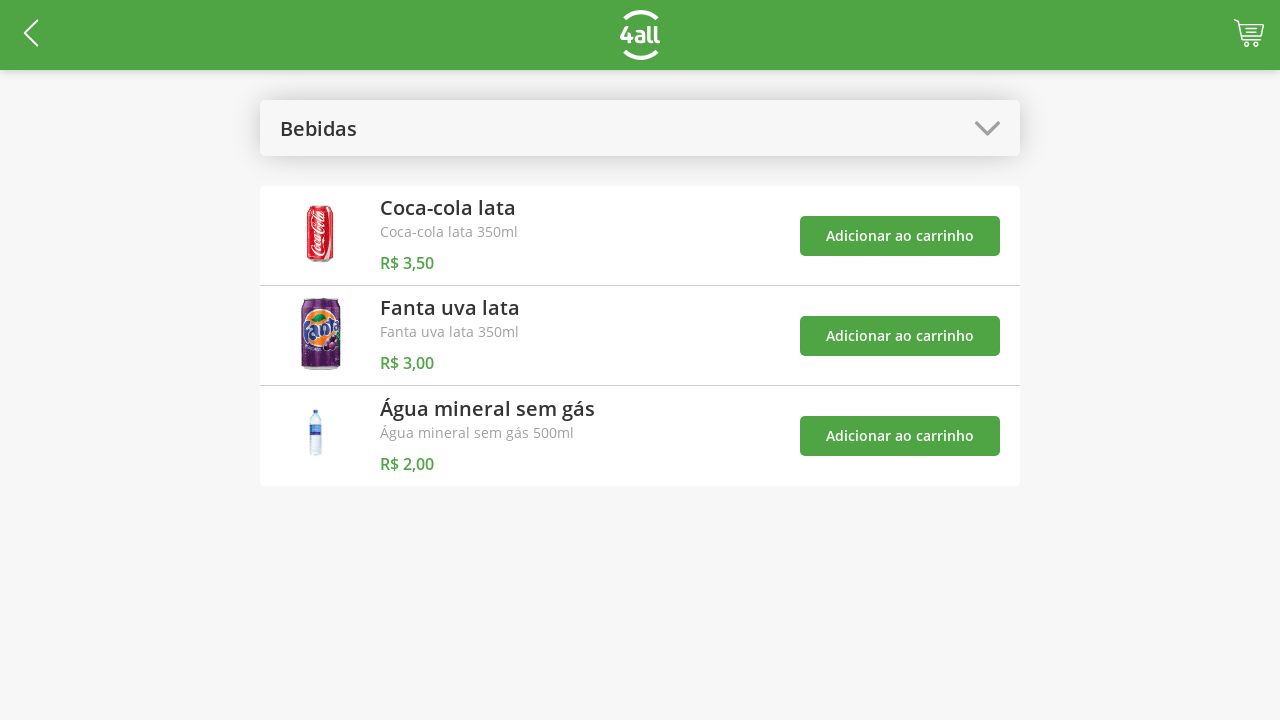

Added product 0 to cart at (900, 236) on #add-product-0-btn
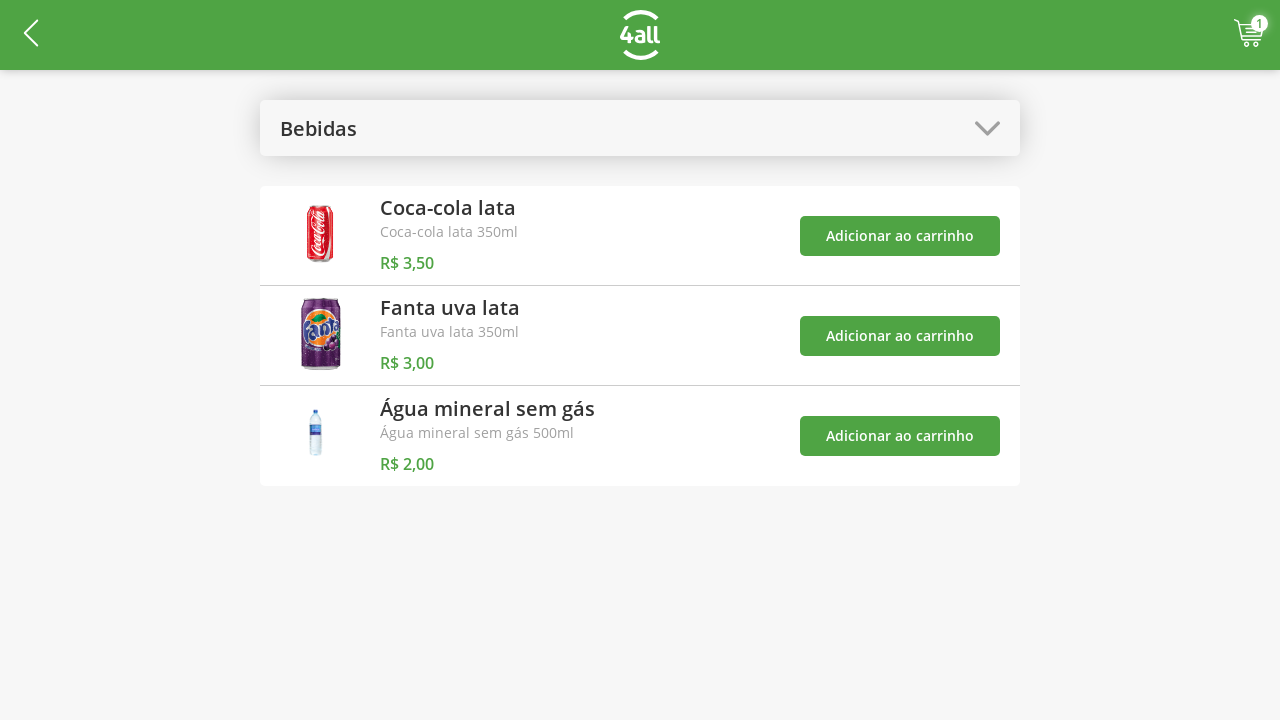

Added product 1 to cart at (900, 336) on #add-product-1-btn
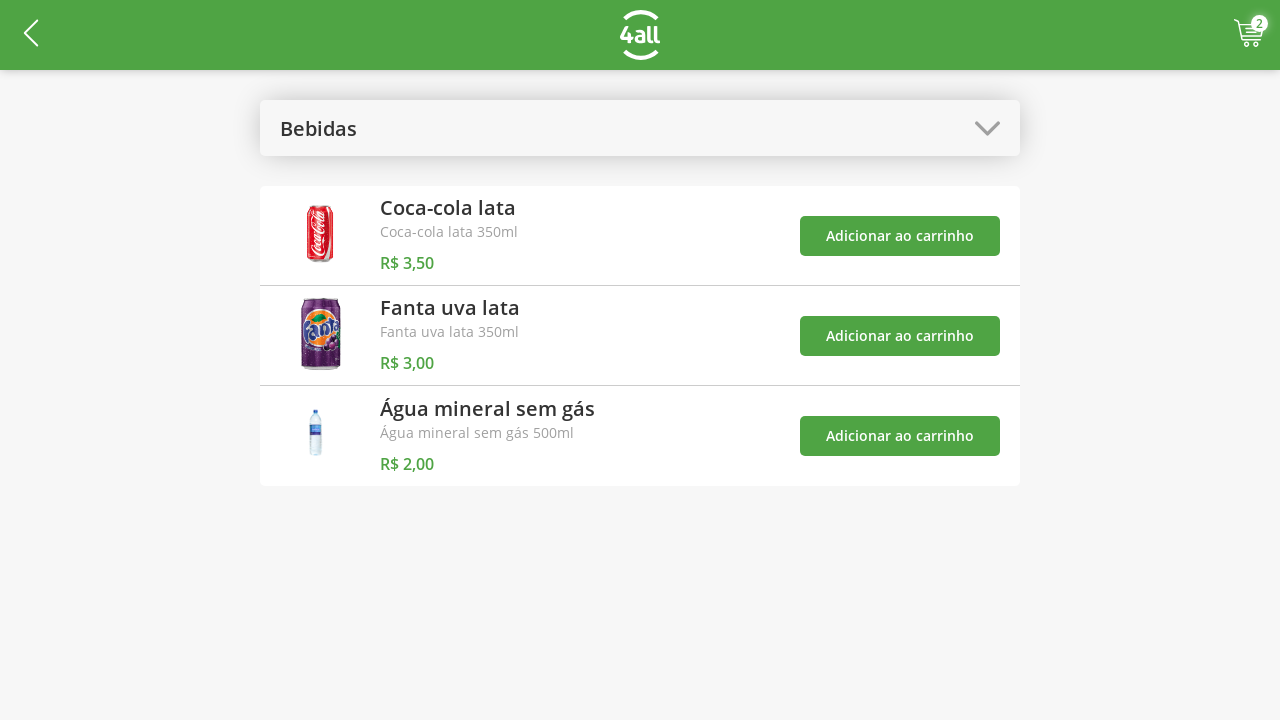

Added product 2 to cart at (900, 436) on #add-product-2-btn
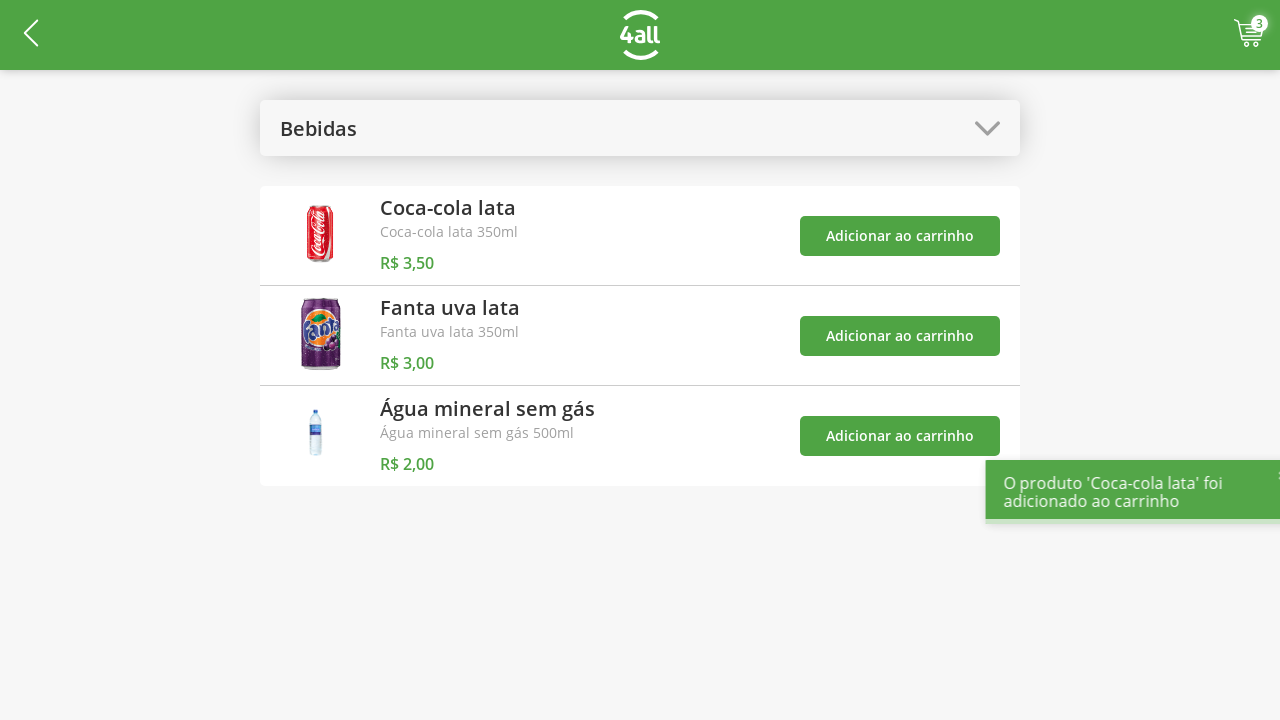

Opened categories menu again at (640, 128) on #open-categories-btn
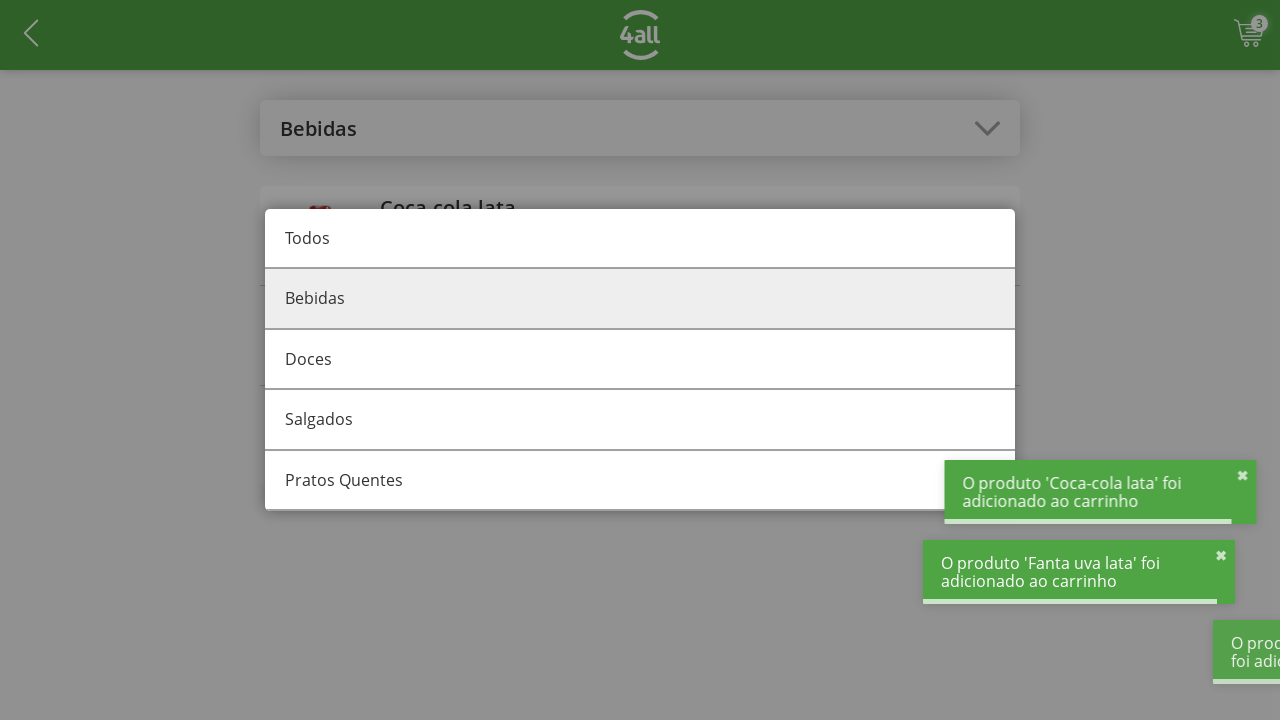

Selected all categories at (640, 239) on #category-all
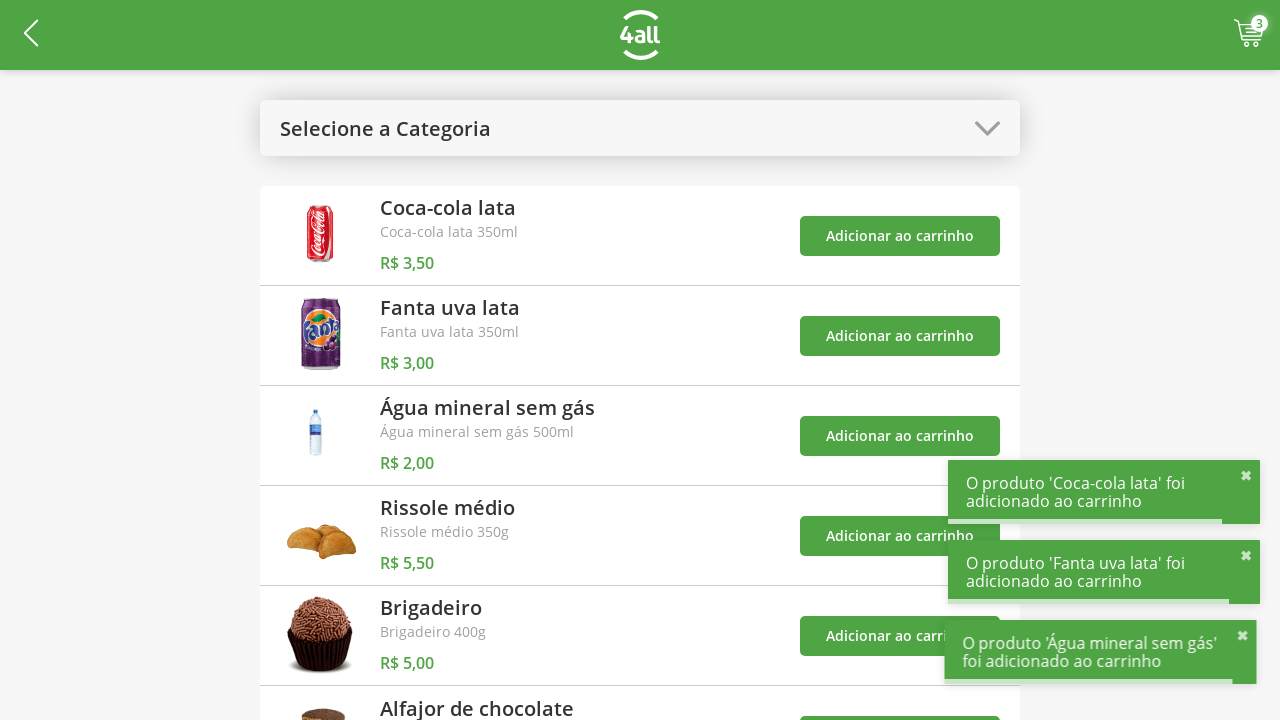

Added product 3 to cart at (900, 536) on #add-product-3-btn
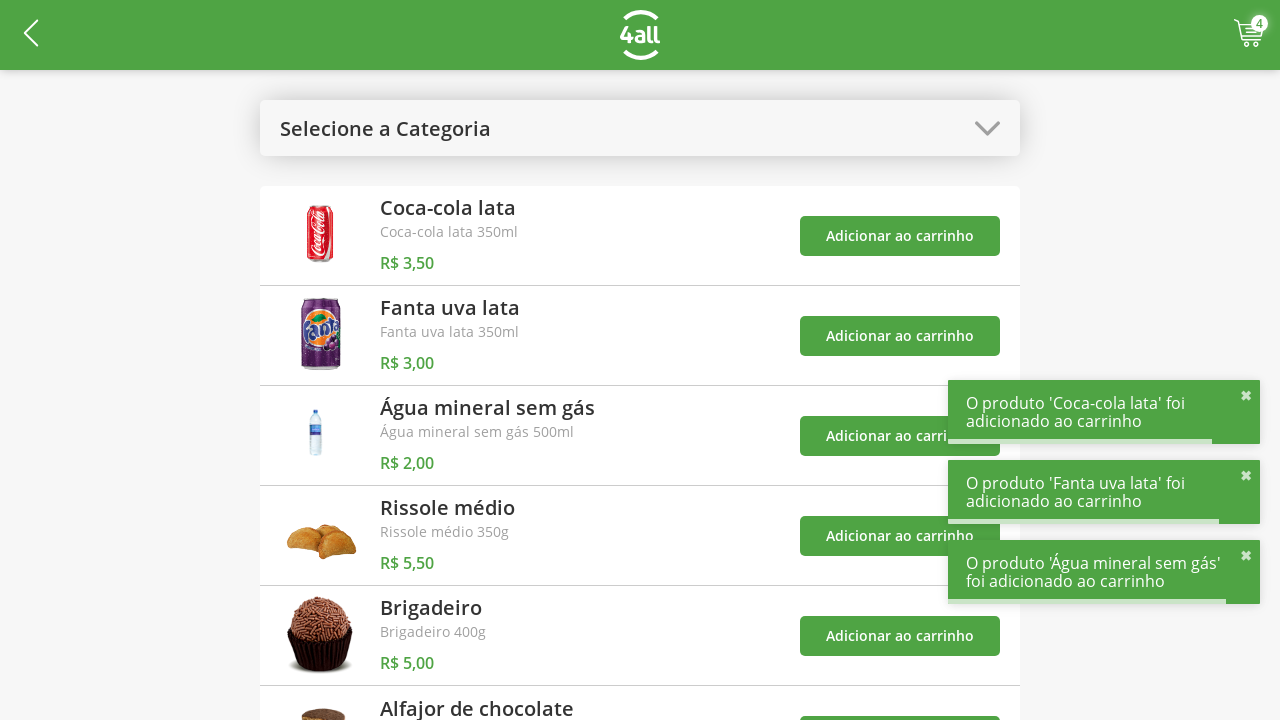

Opened shopping cart at (1249, 35) on #cart-btn
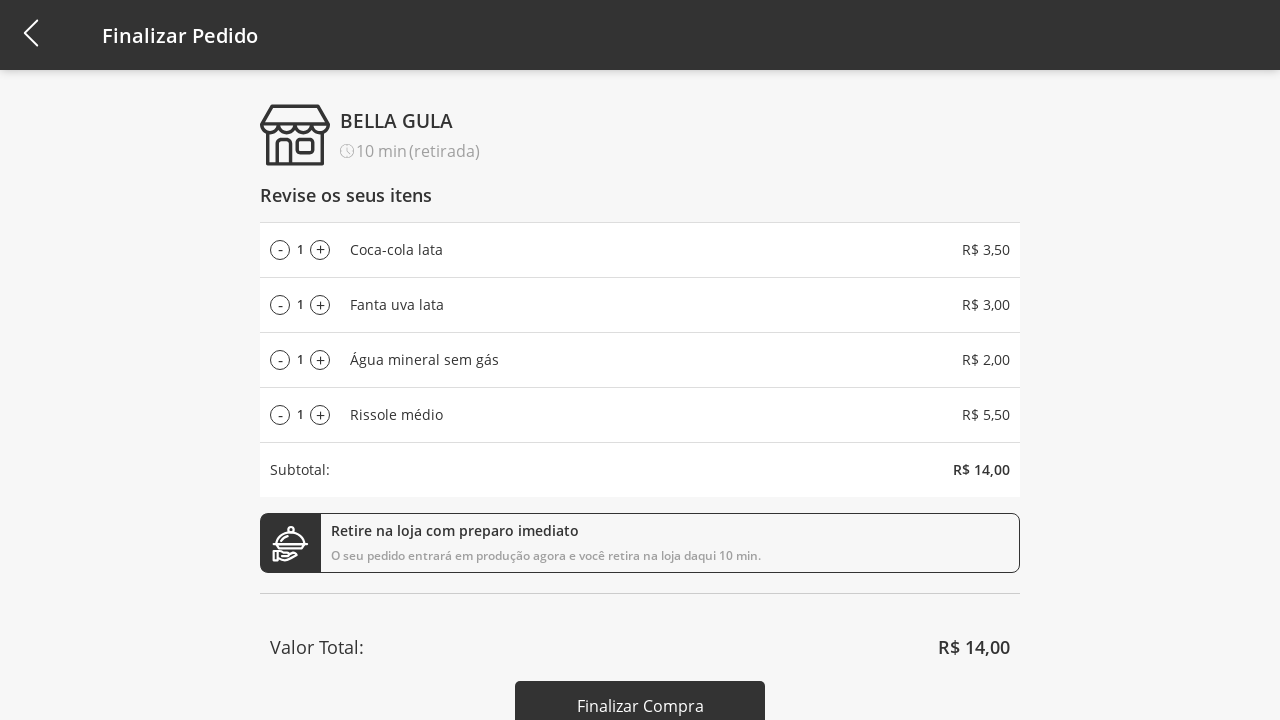

Increased product 3 quantity (increment 1/10) at (320, 415) on #add-product-3-qtd > span
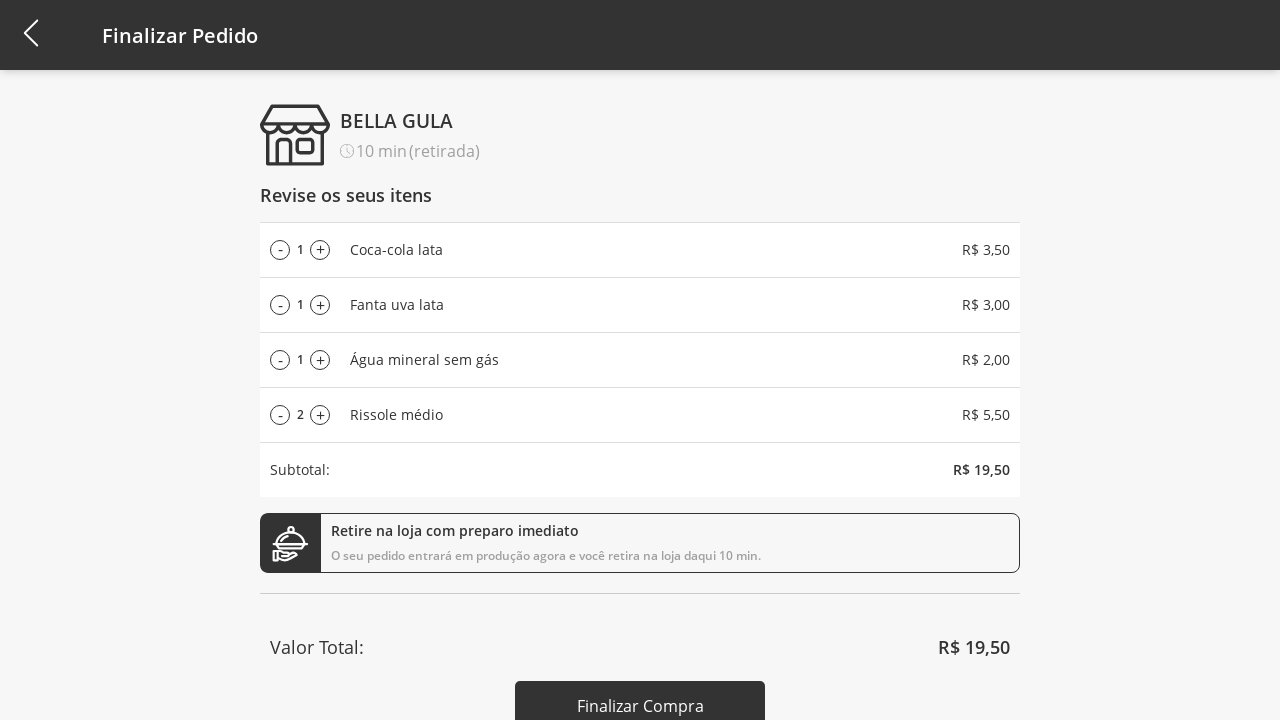

Increased product 3 quantity (increment 2/10) at (320, 415) on #add-product-3-qtd > span
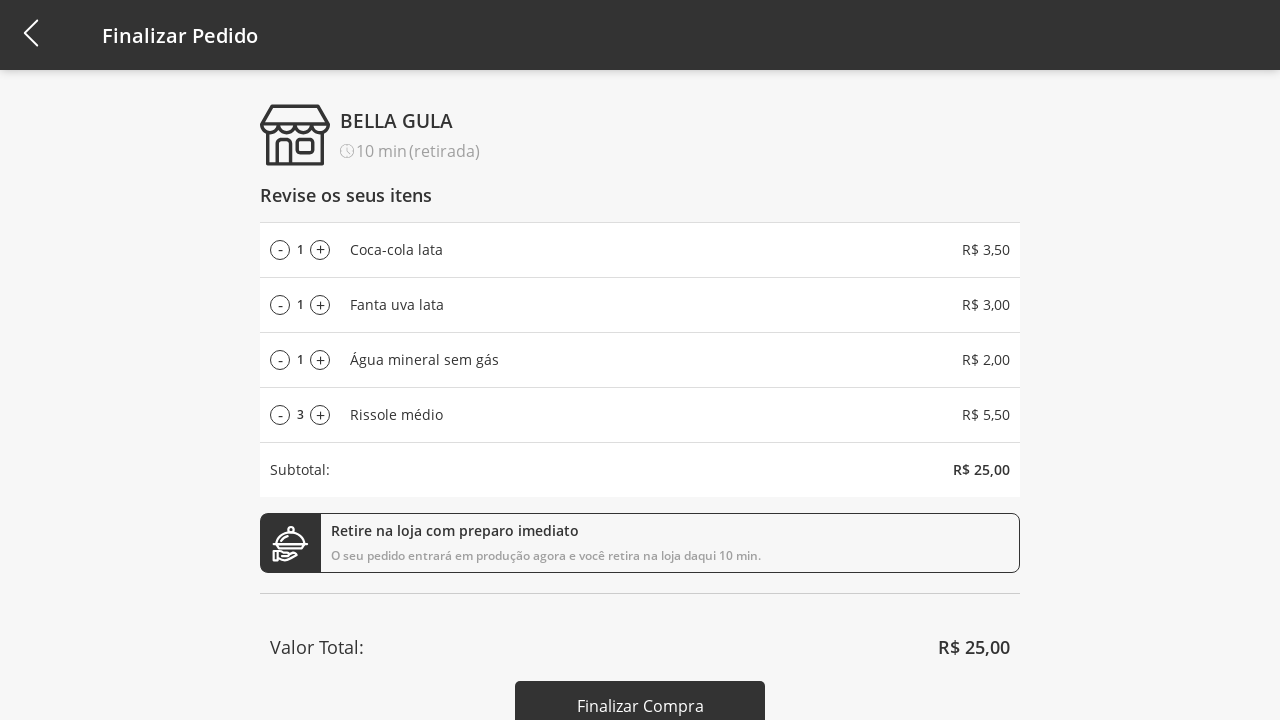

Increased product 3 quantity (increment 3/10) at (320, 415) on #add-product-3-qtd > span
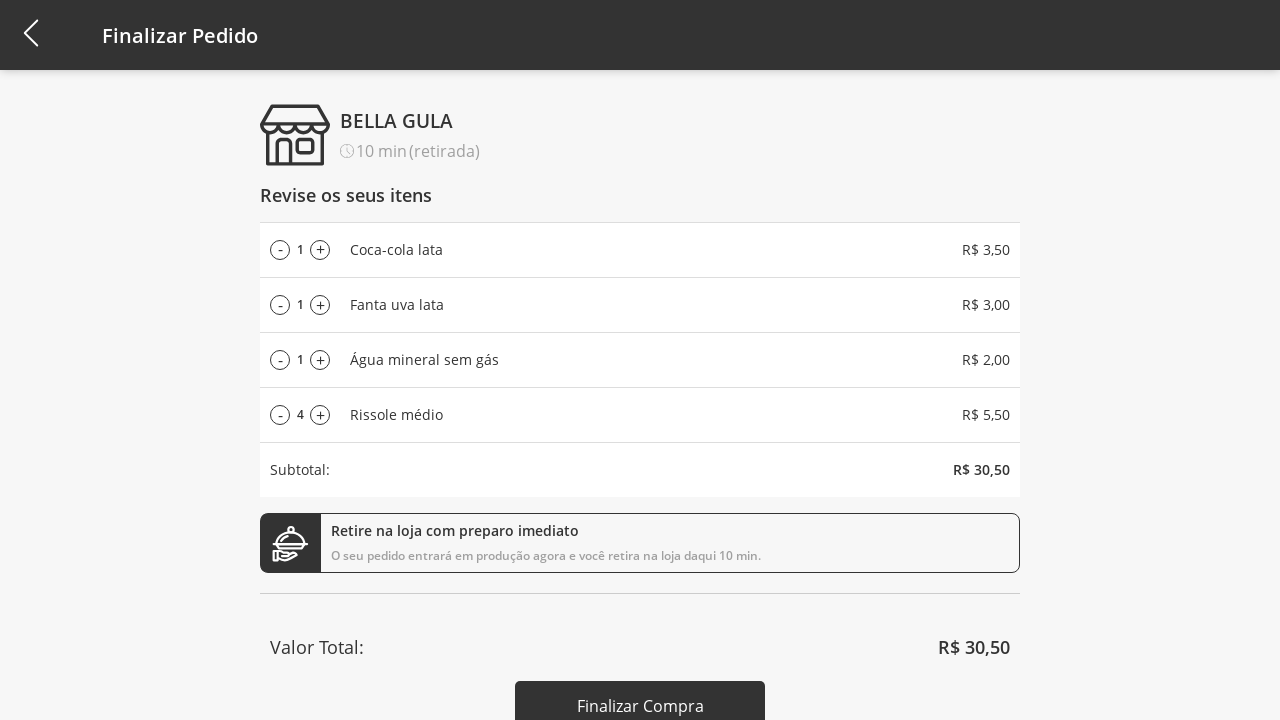

Increased product 3 quantity (increment 4/10) at (320, 415) on #add-product-3-qtd > span
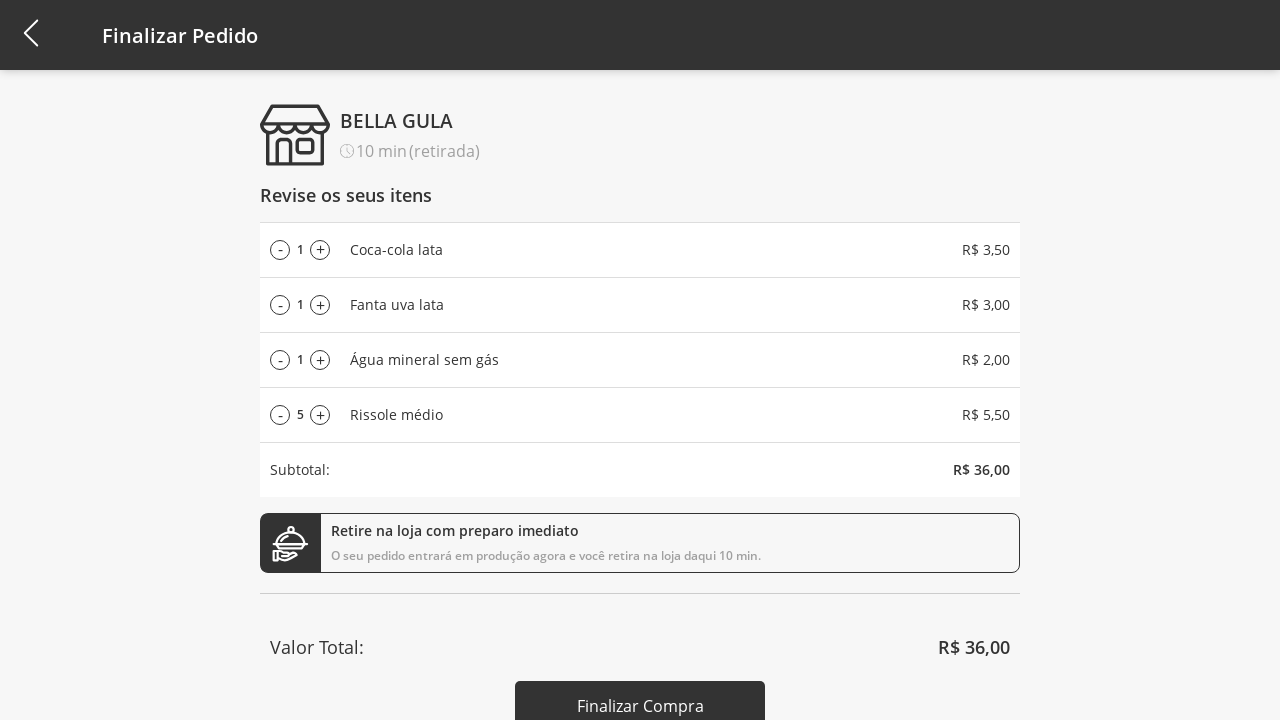

Increased product 3 quantity (increment 5/10) at (320, 415) on #add-product-3-qtd > span
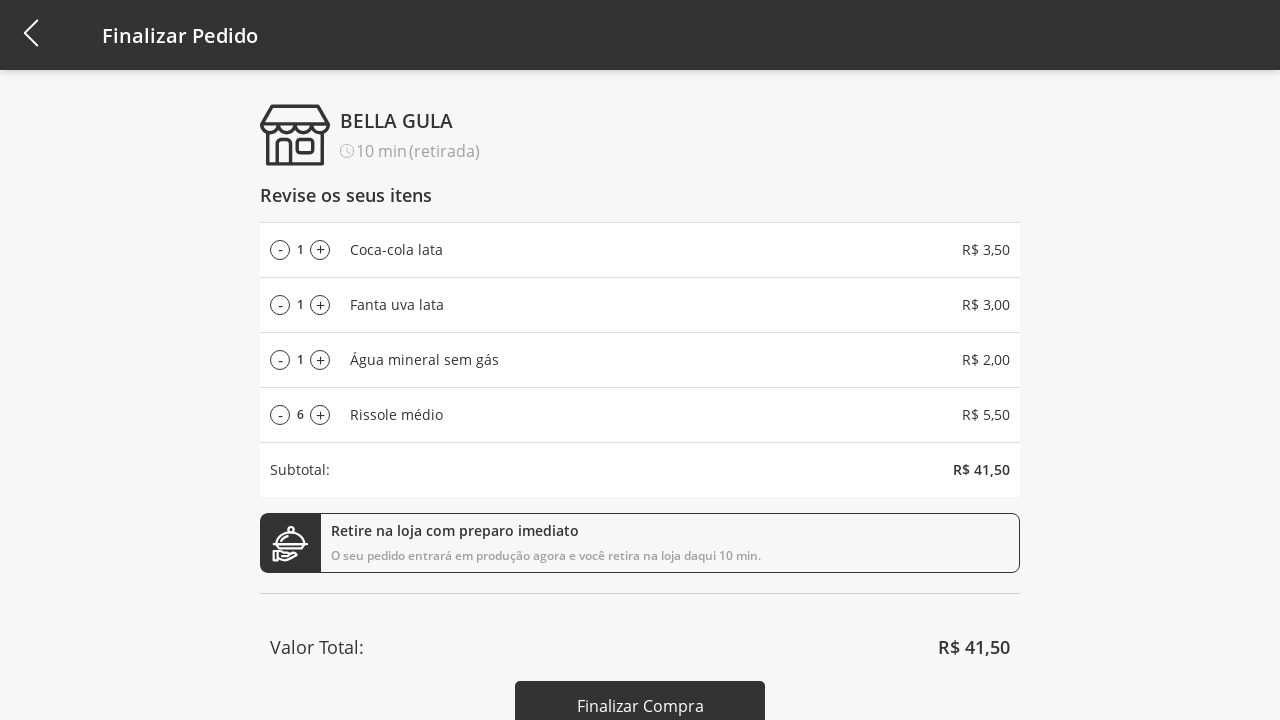

Increased product 3 quantity (increment 6/10) at (320, 415) on #add-product-3-qtd > span
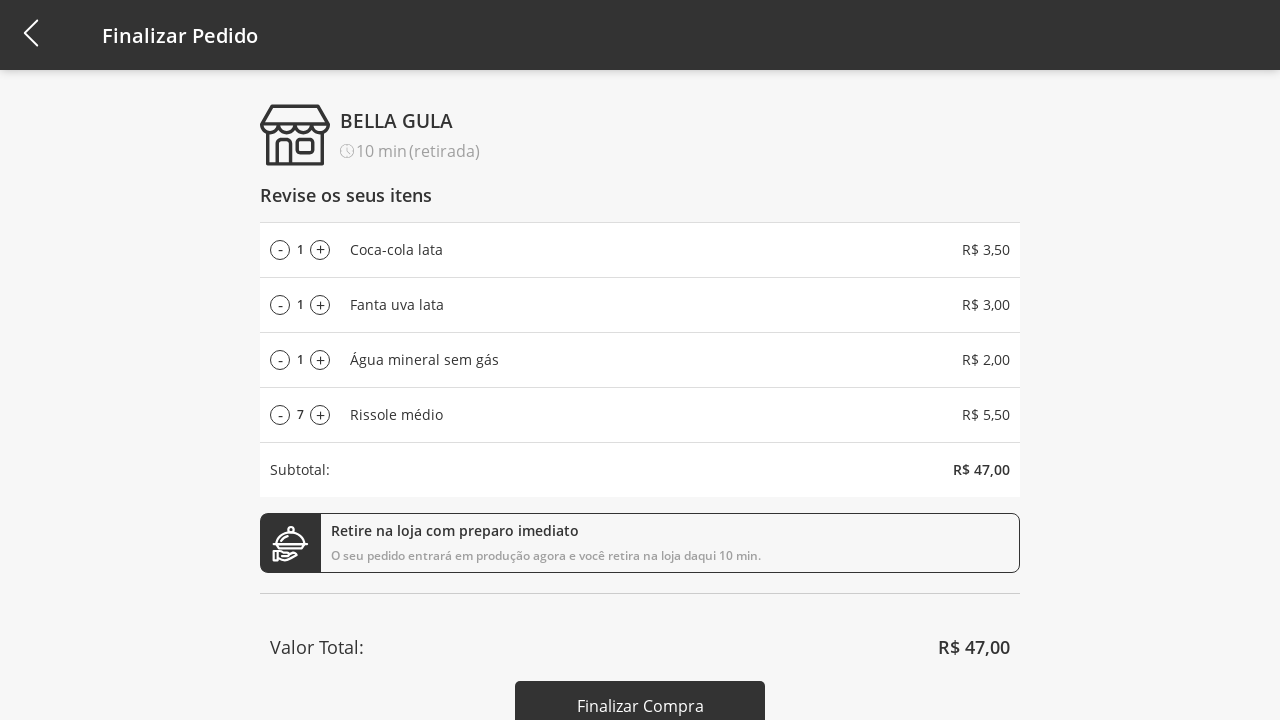

Increased product 3 quantity (increment 7/10) at (320, 415) on #add-product-3-qtd > span
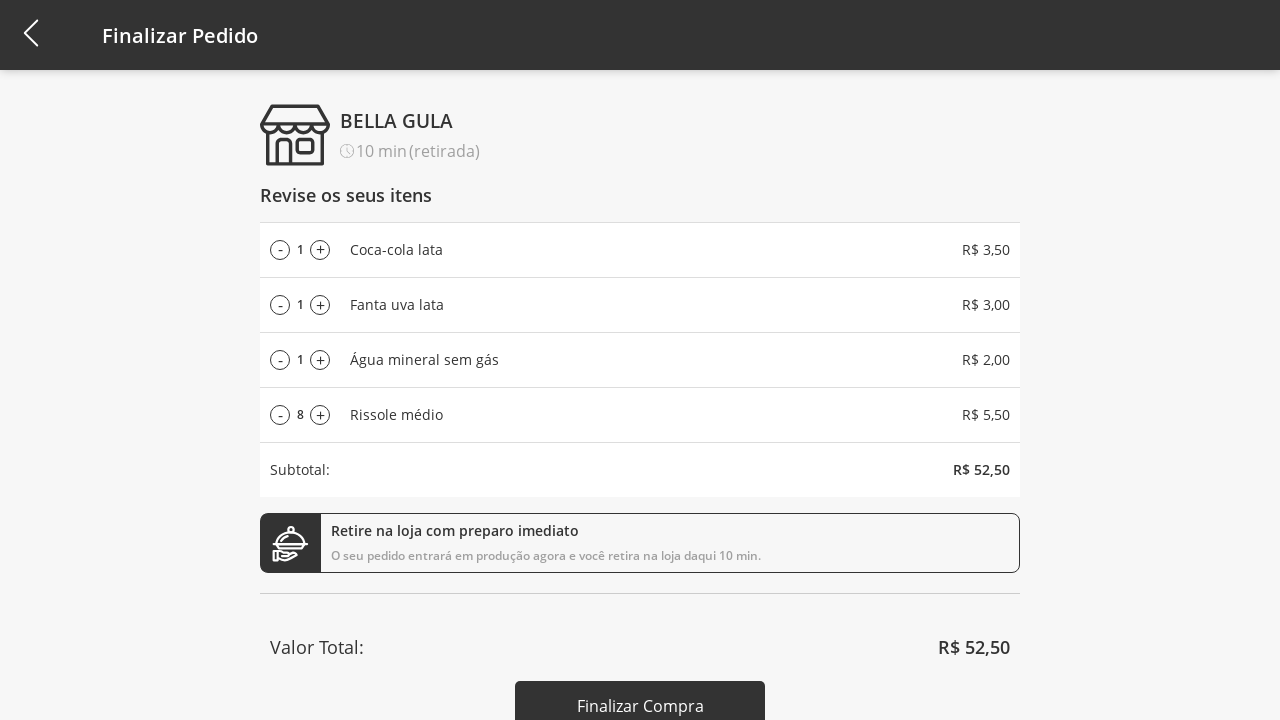

Increased product 3 quantity (increment 8/10) at (320, 415) on #add-product-3-qtd > span
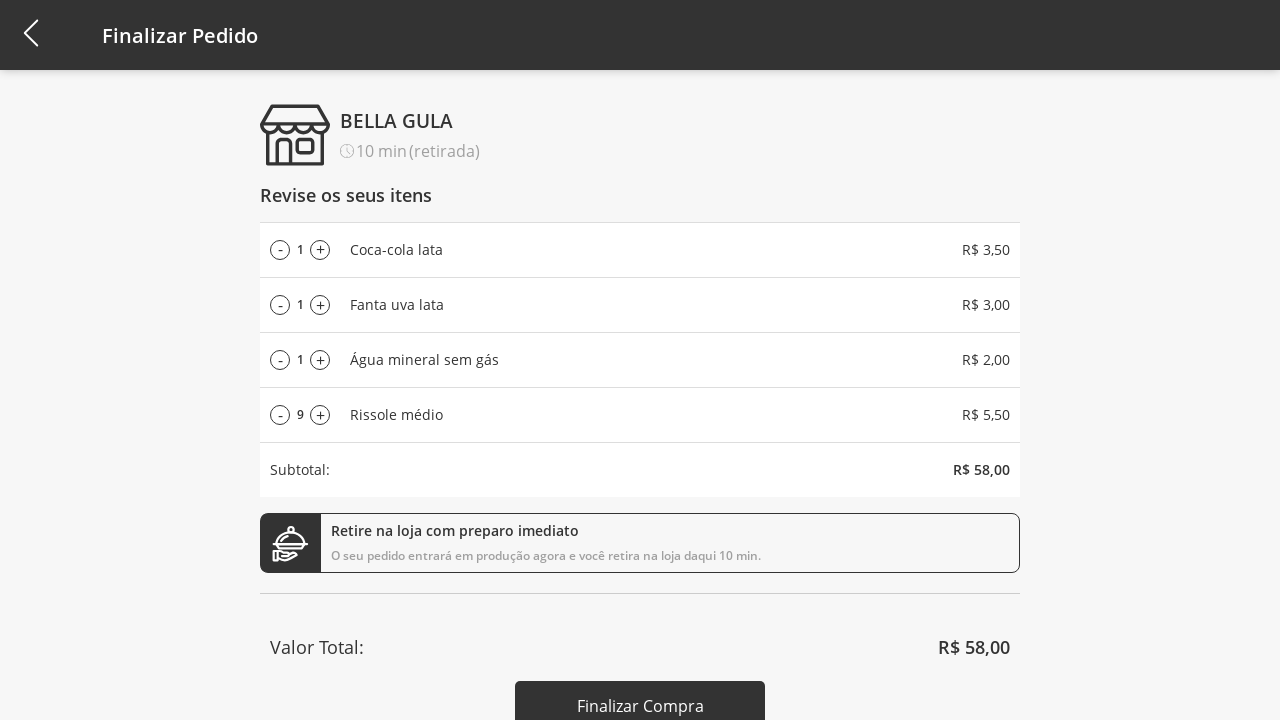

Increased product 3 quantity (increment 9/10) at (320, 415) on #add-product-3-qtd > span
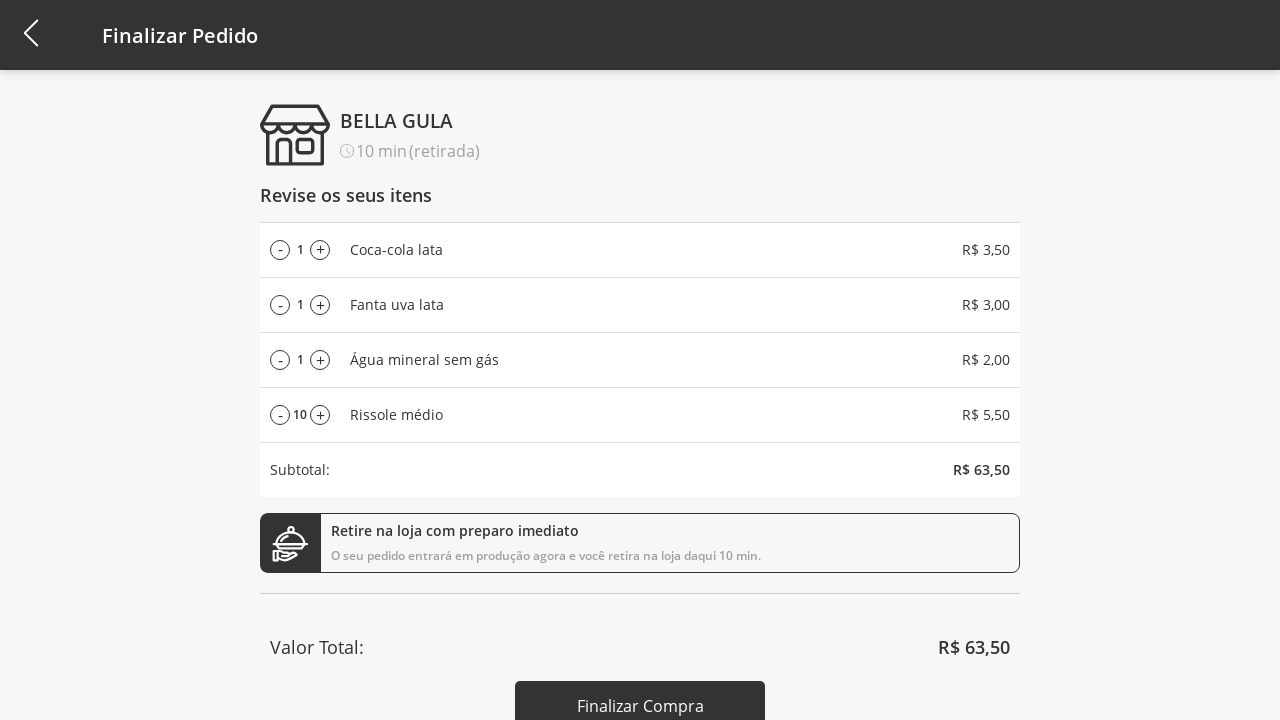

Increased product 3 quantity (increment 10/10) at (320, 415) on #add-product-3-qtd > span
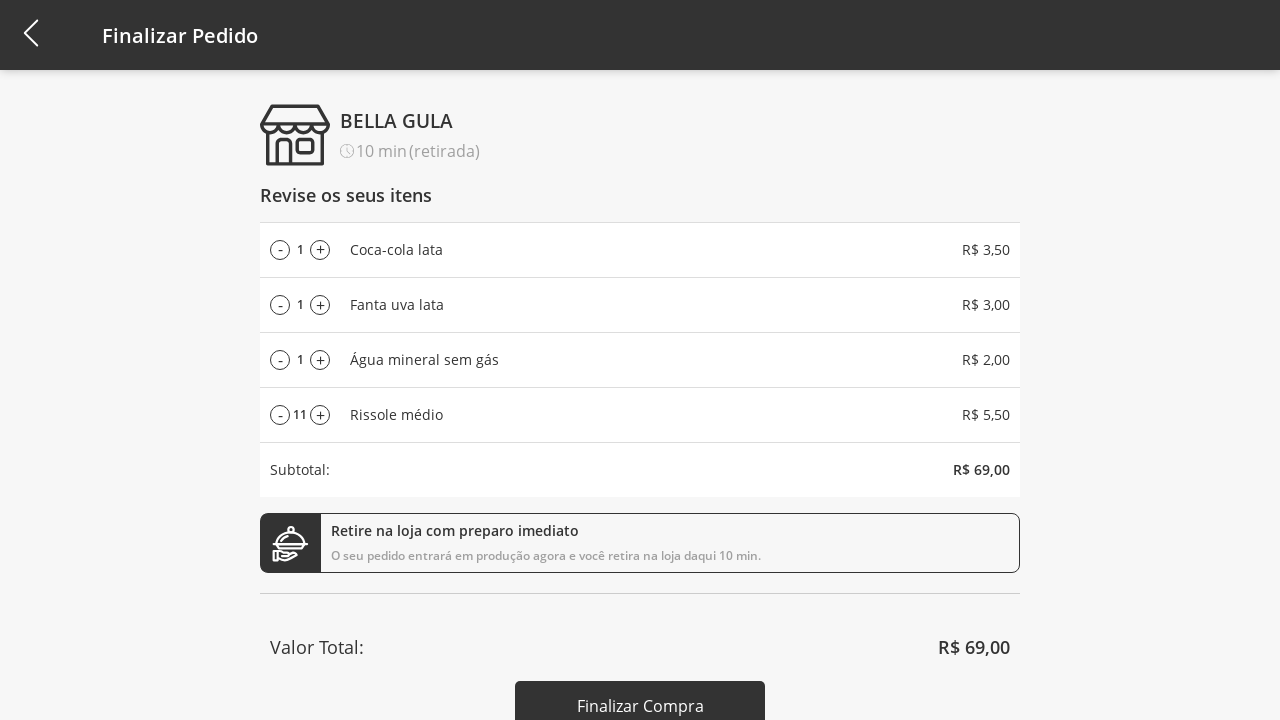

Decreased product 3 quantity (decrement 1/6) at (280, 415) on #remove-product-3-qtd > span
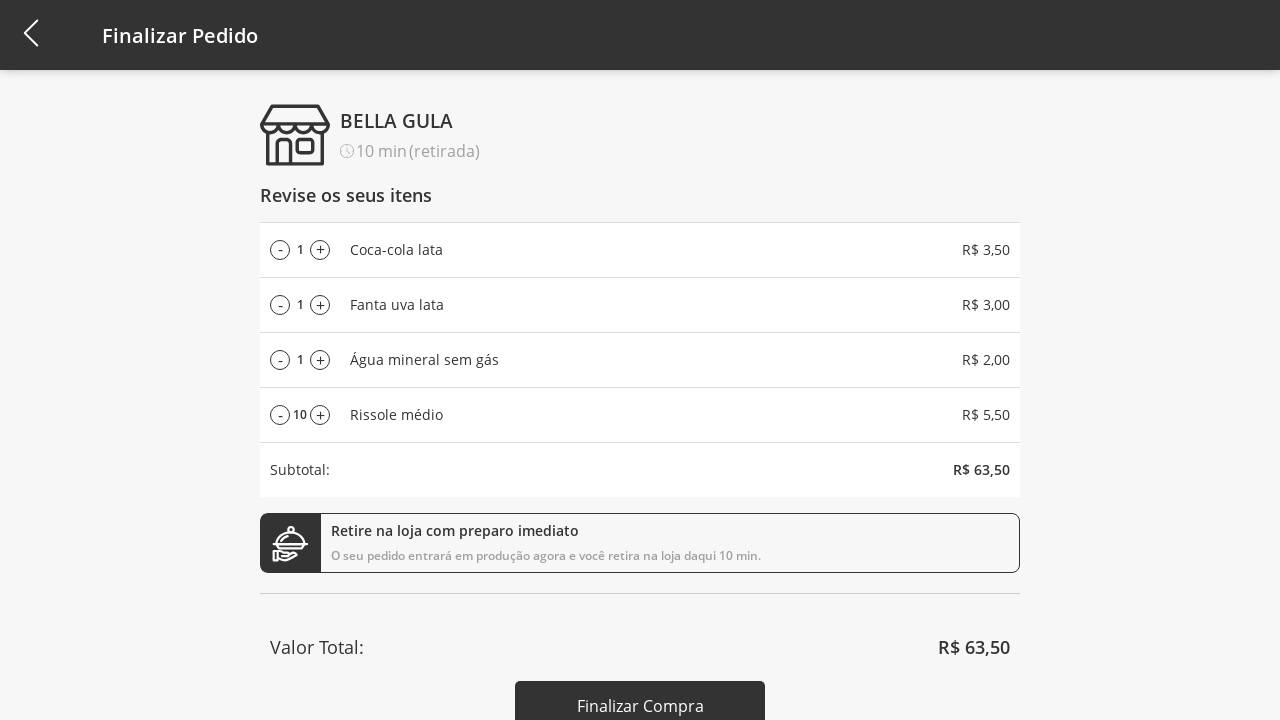

Decreased product 3 quantity (decrement 2/6) at (280, 415) on #remove-product-3-qtd > span
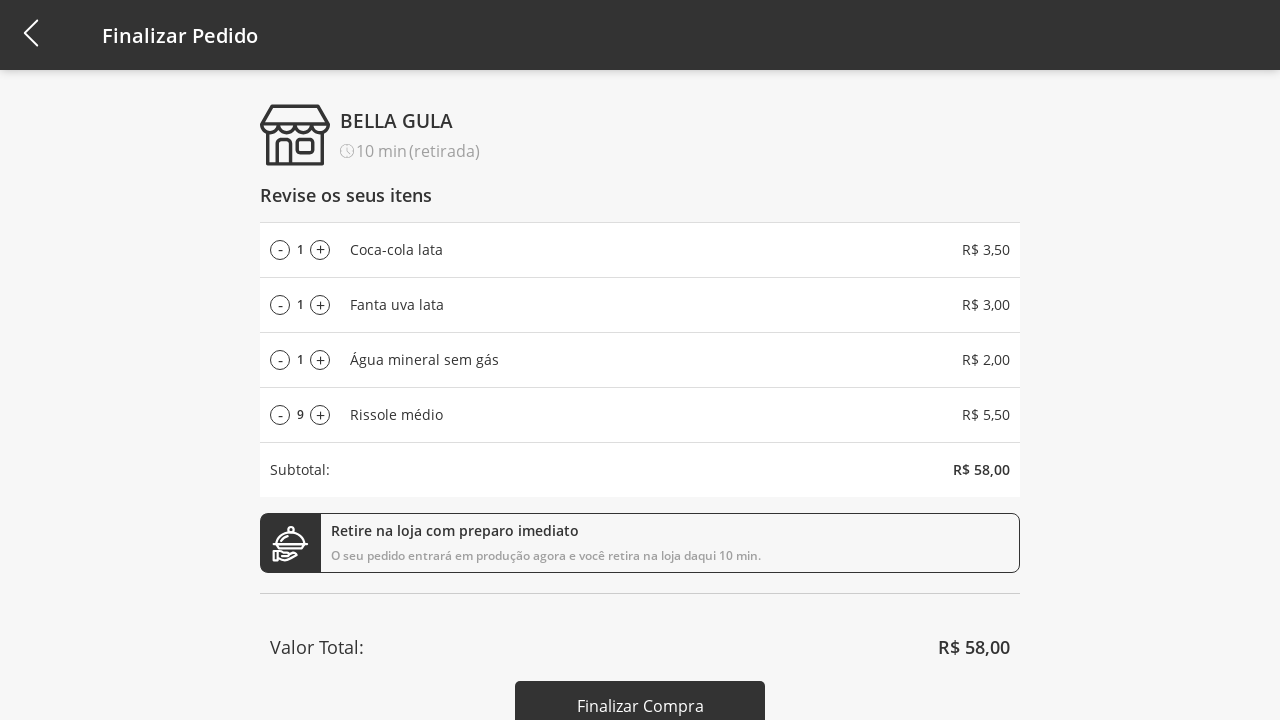

Decreased product 3 quantity (decrement 3/6) at (280, 415) on #remove-product-3-qtd > span
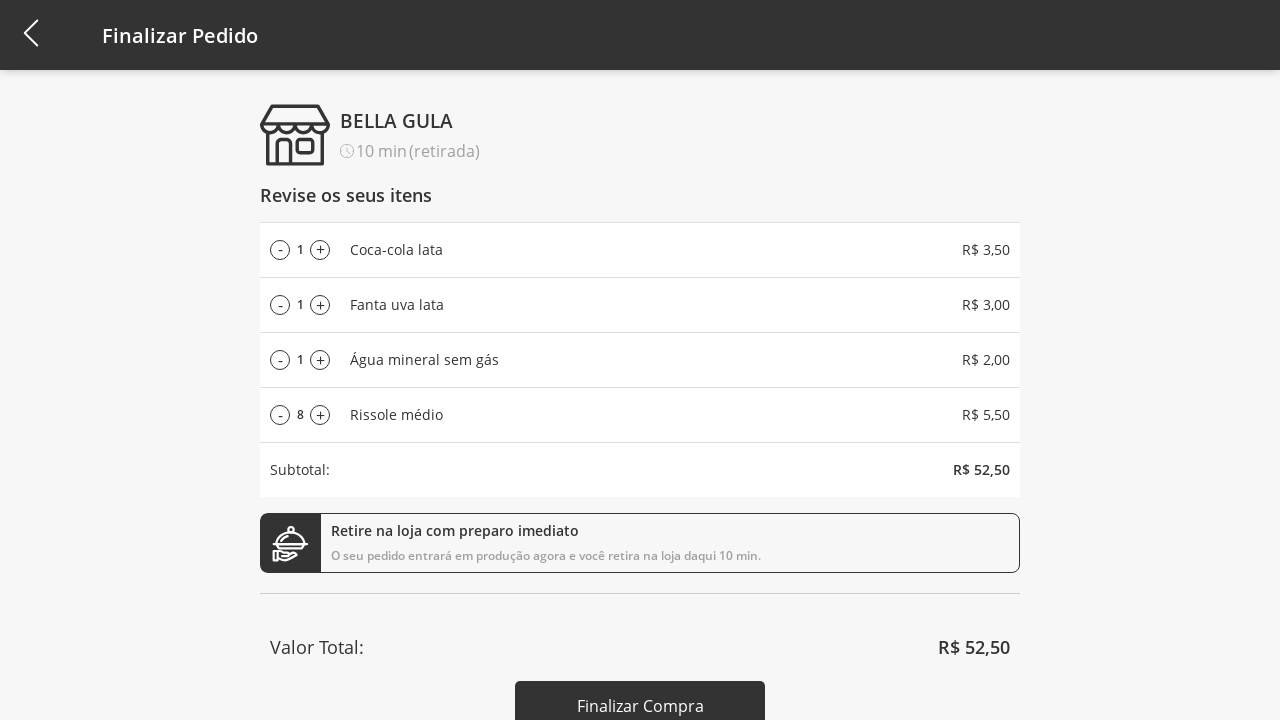

Decreased product 3 quantity (decrement 4/6) at (280, 415) on #remove-product-3-qtd > span
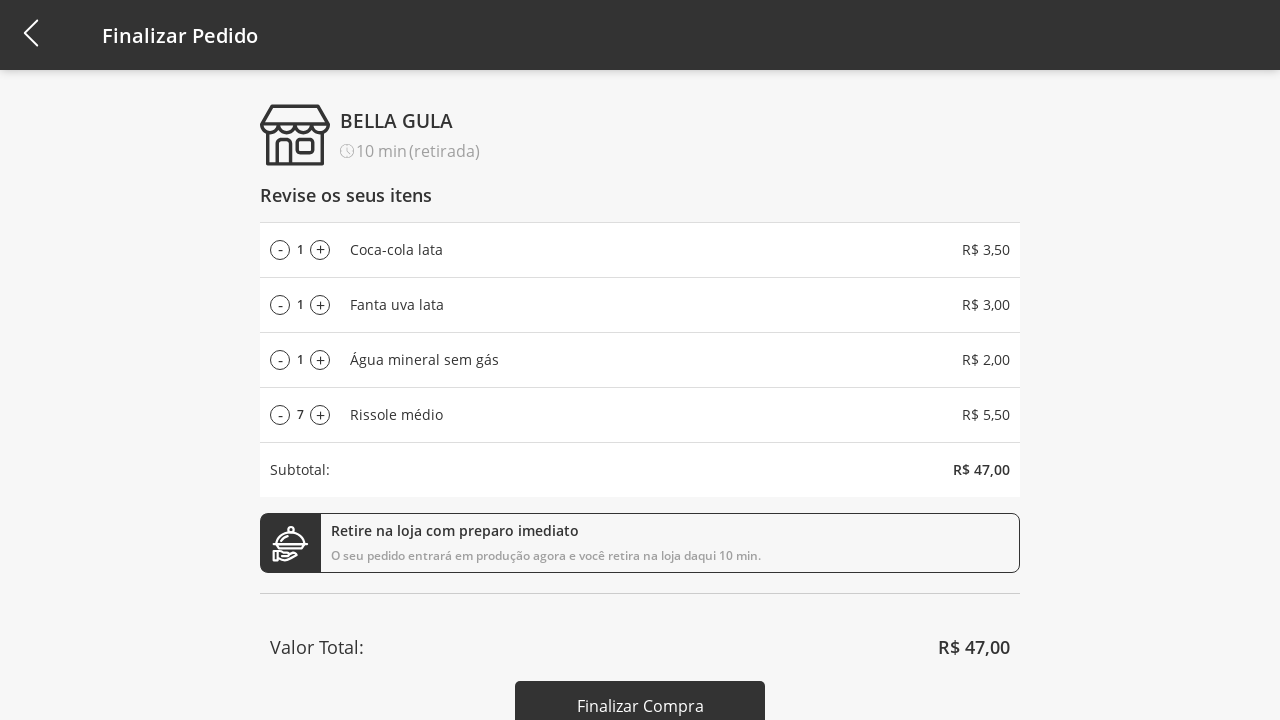

Decreased product 3 quantity (decrement 5/6) at (280, 415) on #remove-product-3-qtd > span
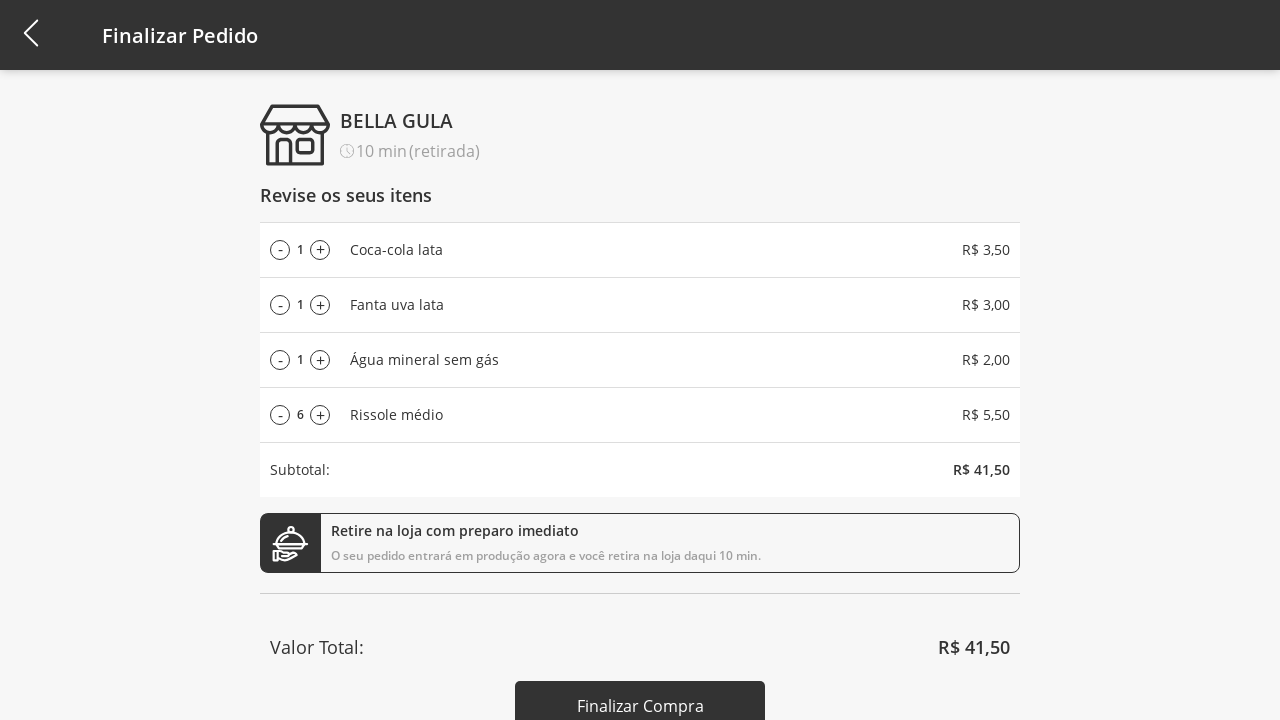

Decreased product 3 quantity (decrement 6/6) at (280, 415) on #remove-product-3-qtd > span
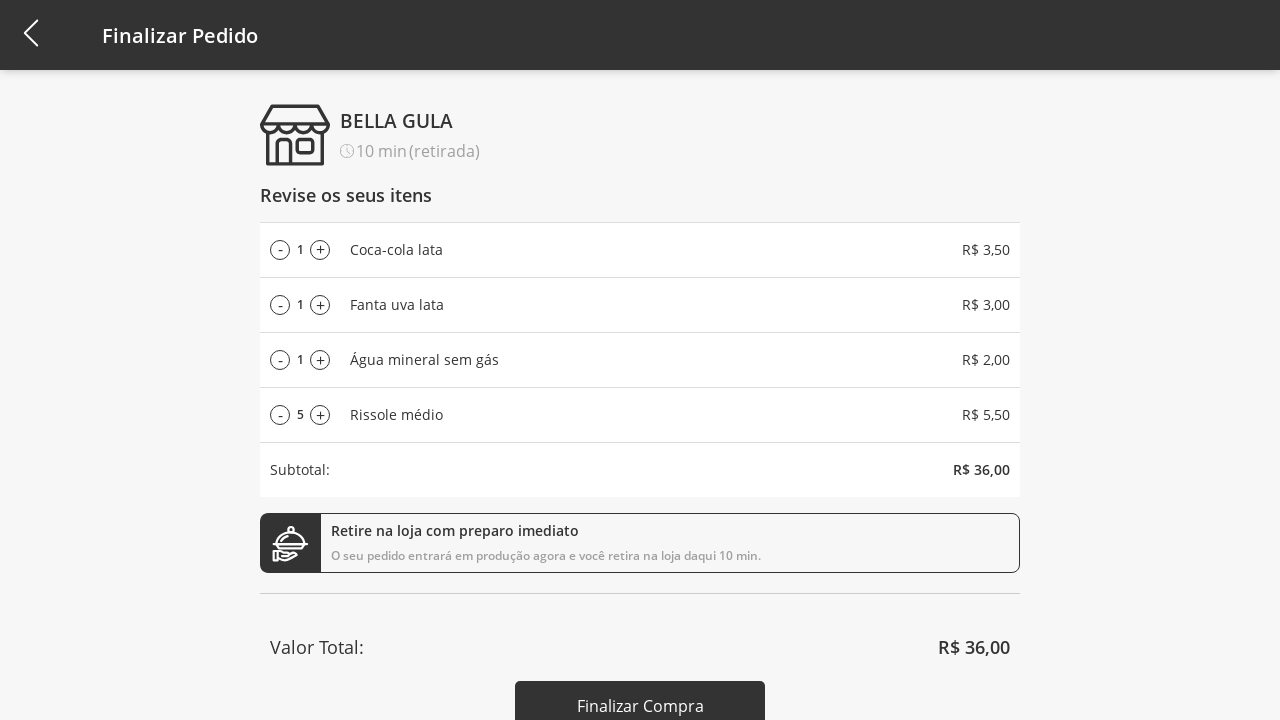

Total price updated and loaded
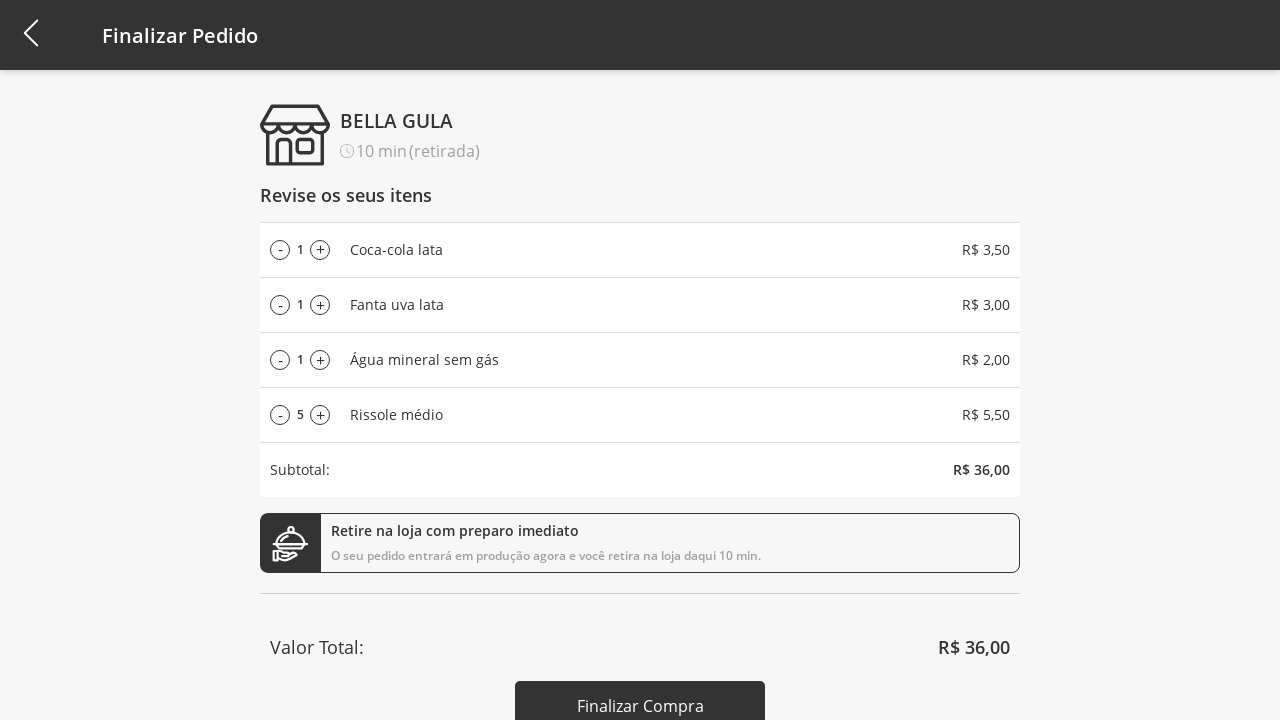

Clicked finish checkout button at (640, 695) on #finish-checkout-button
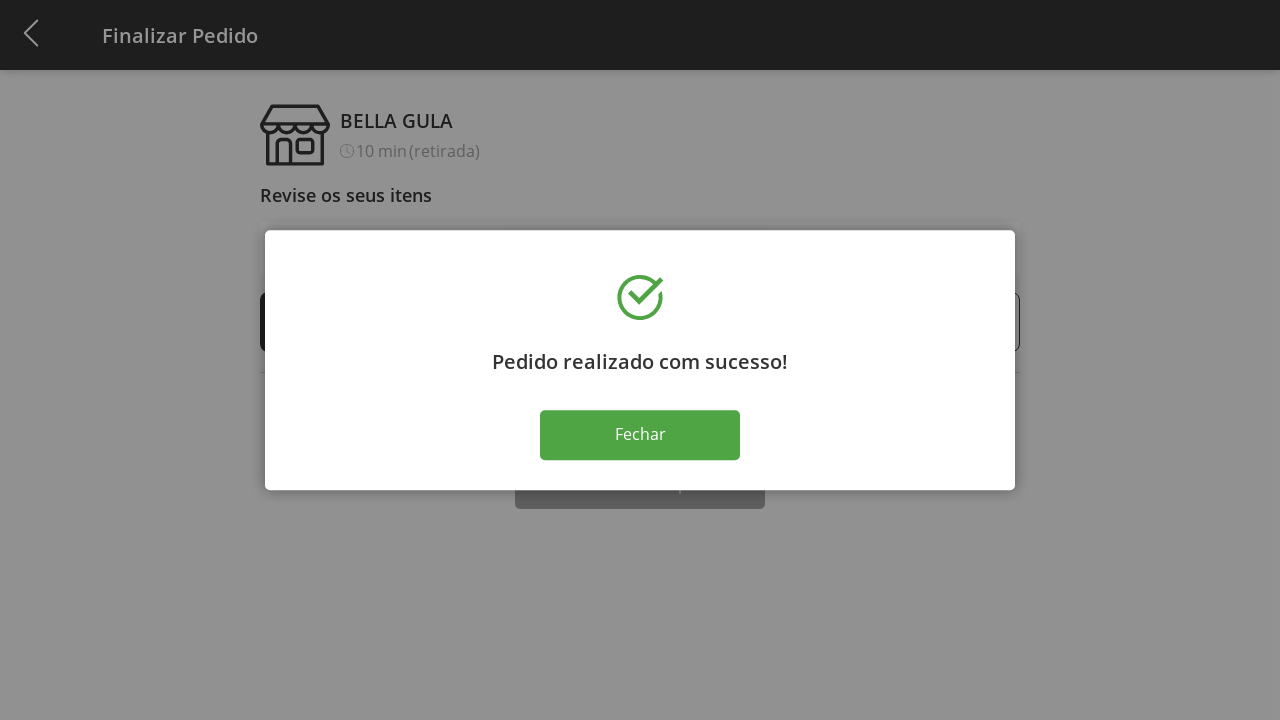

Success message modal appeared
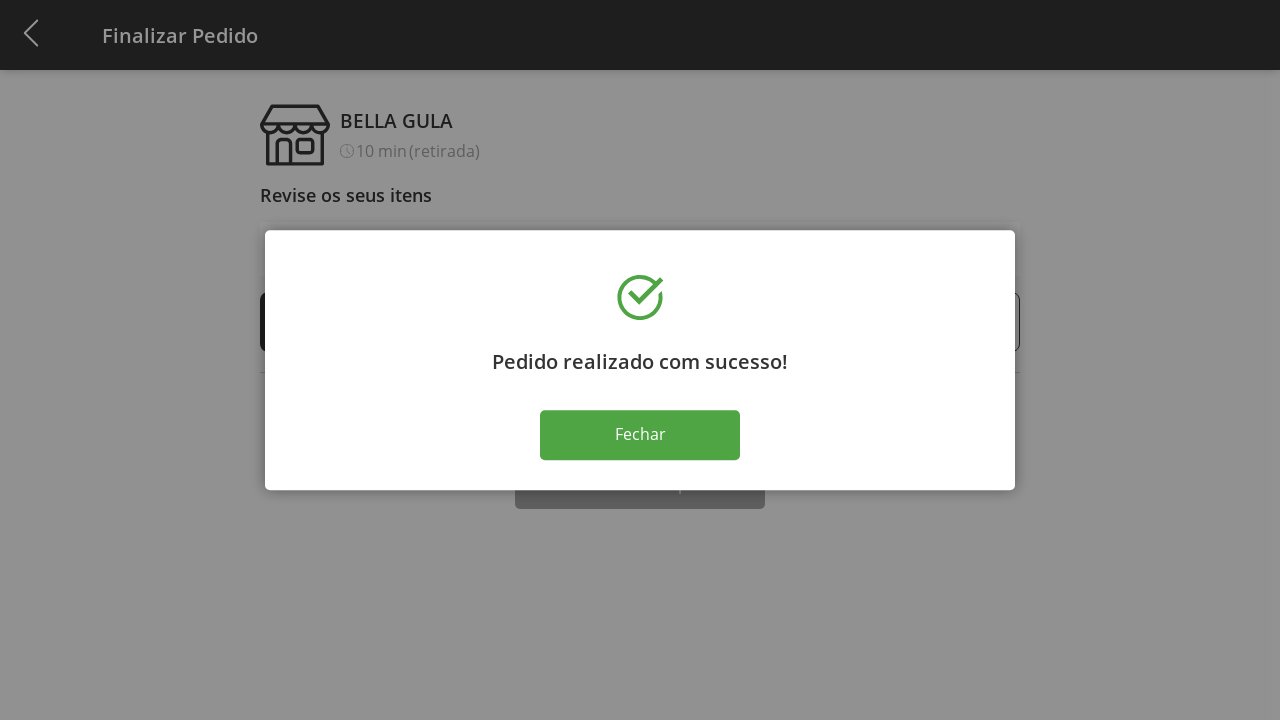

Closed success modal at (640, 435) on #root > div.ReactModalPortal > div > div > div > button
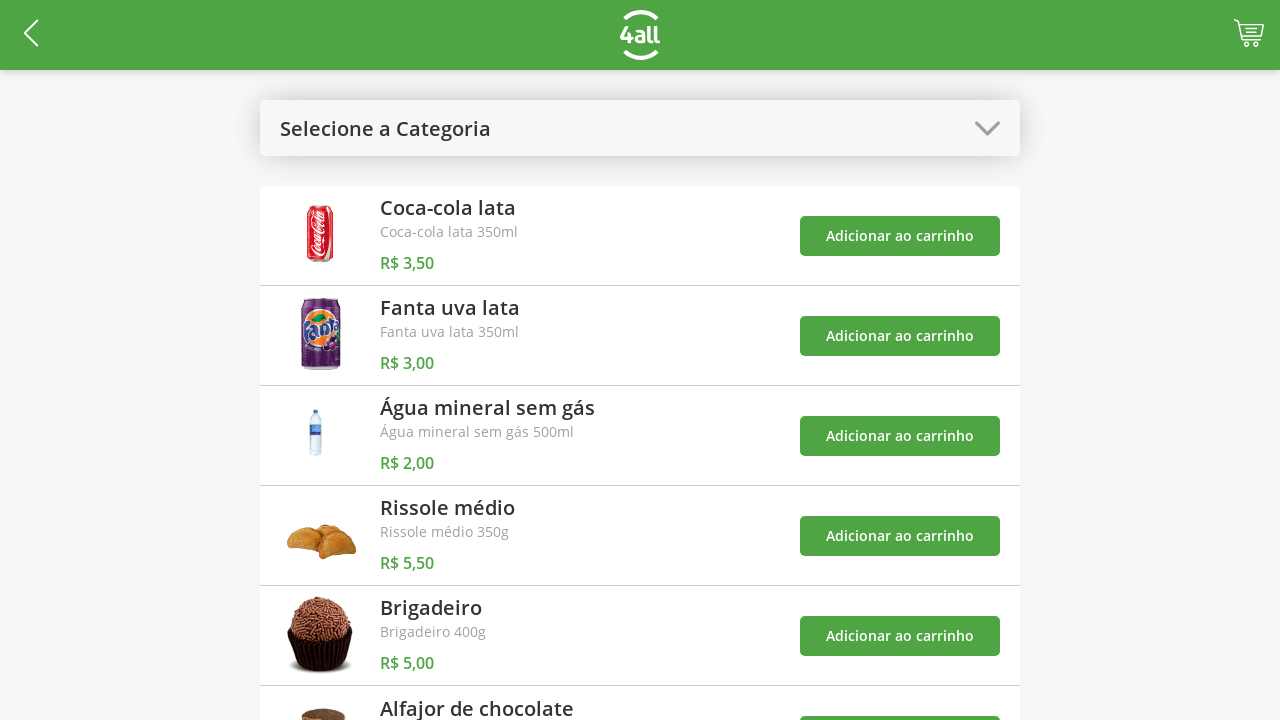

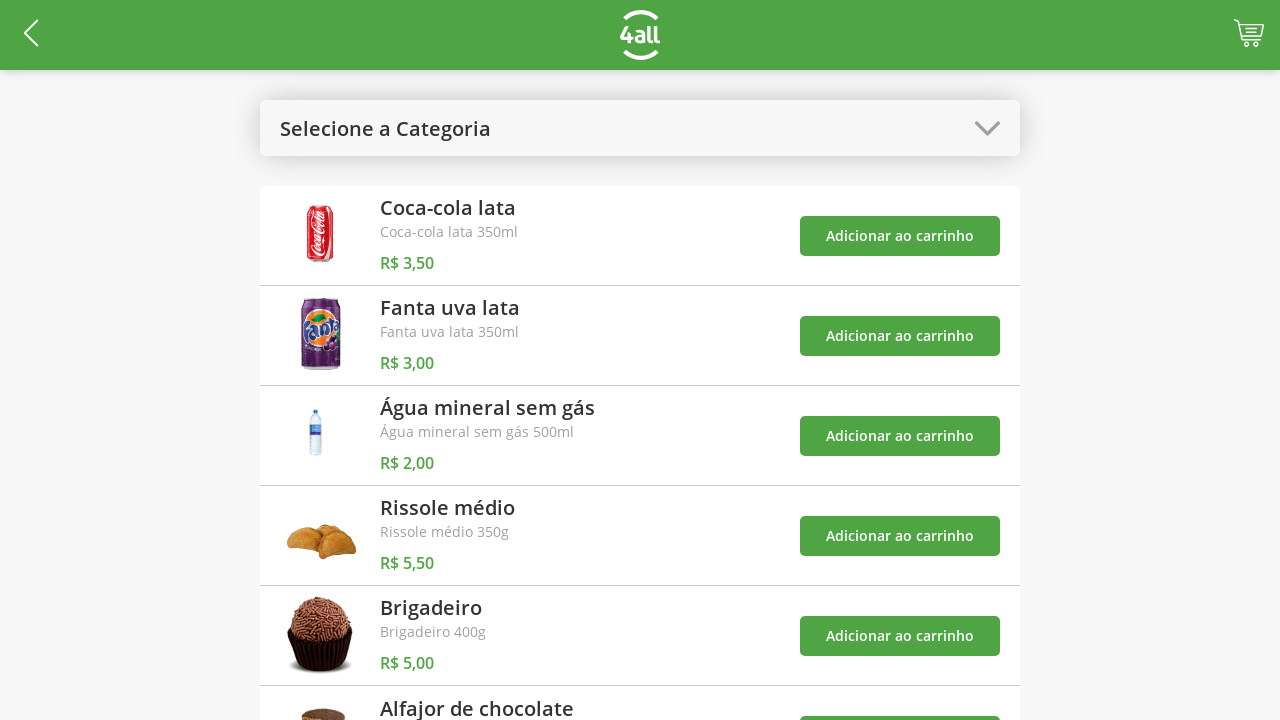